Tests JavaScript Confirm dialog by clicking the confirm button, dismissing it, and verifying the cancel result message

Starting URL: https://the-internet.herokuapp.com/javascript_alerts

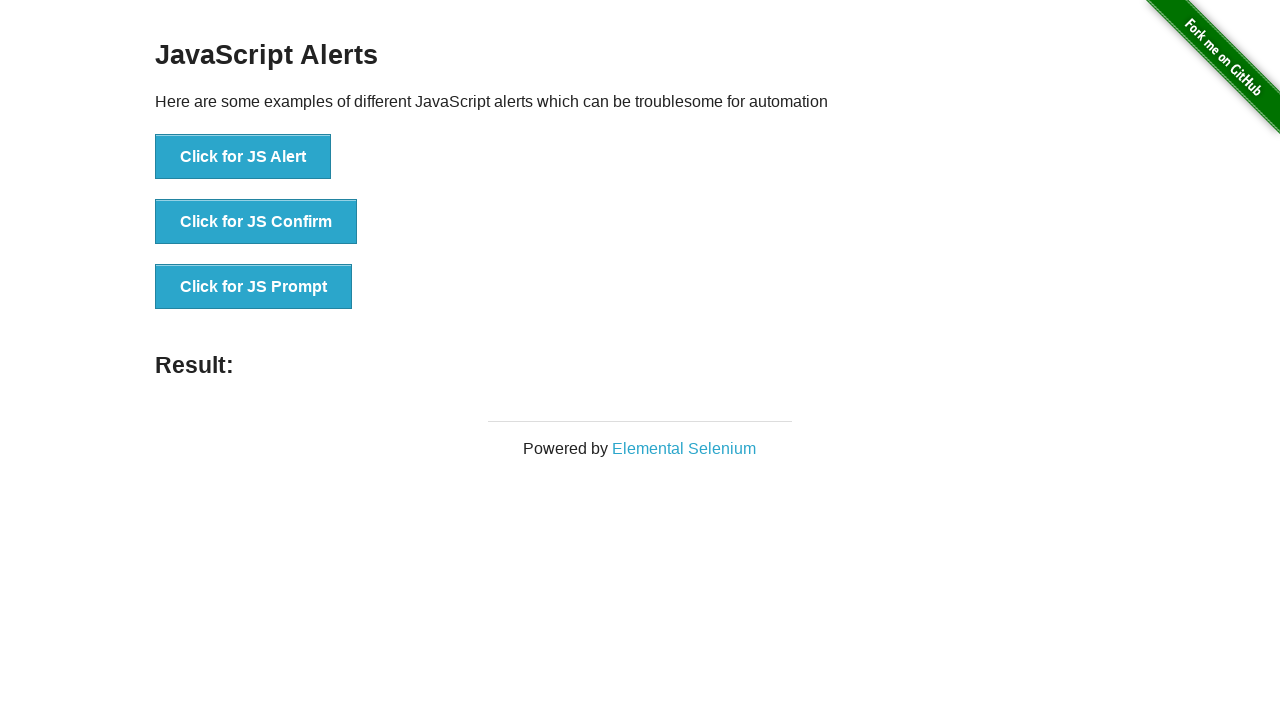

Registered dialog handler to dismiss confirm dialog
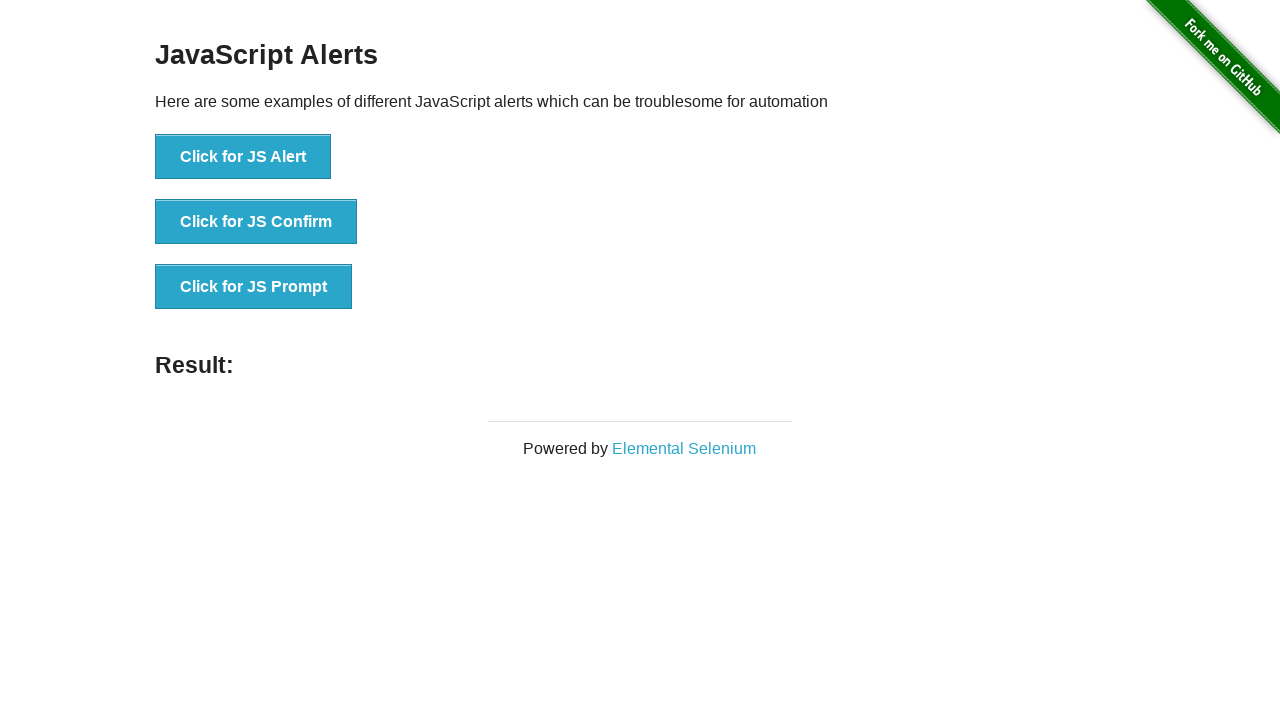

Clicked on JS Confirm button at (256, 222) on xpath=//*[text()='Click for JS Confirm']
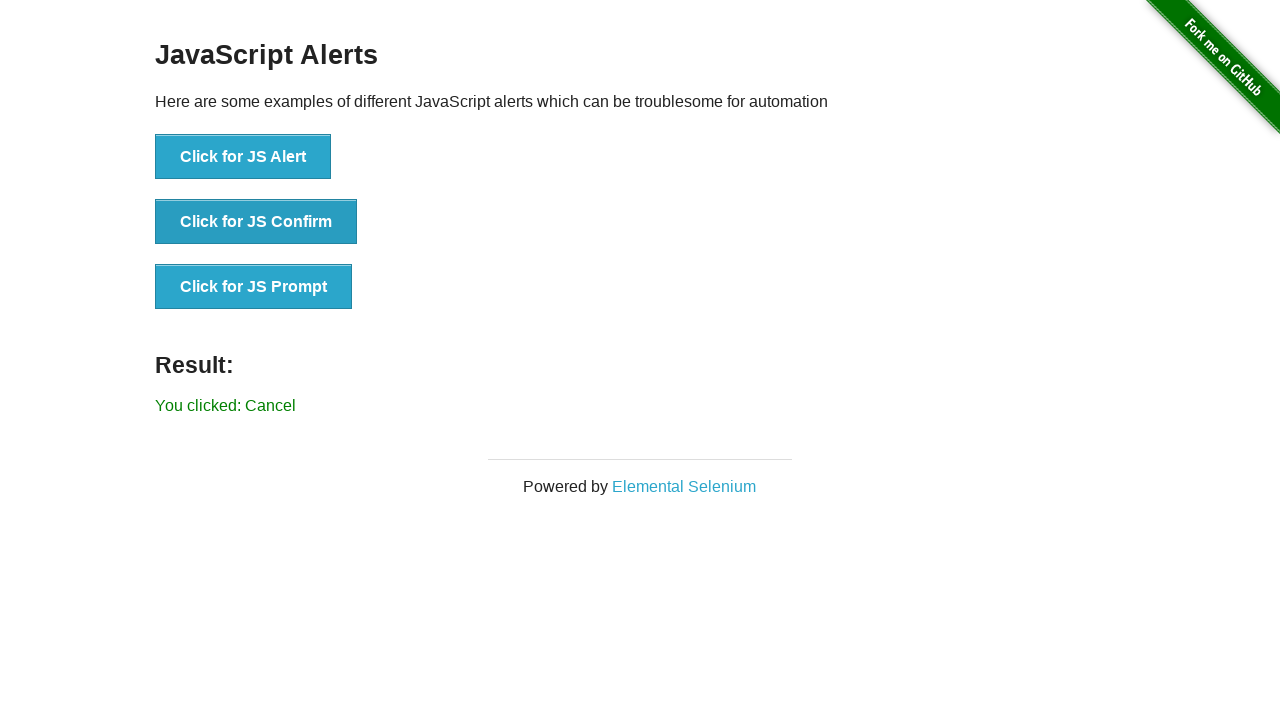

Confirmed dialog was dismissed and 'You clicked: Cancel' message appeared
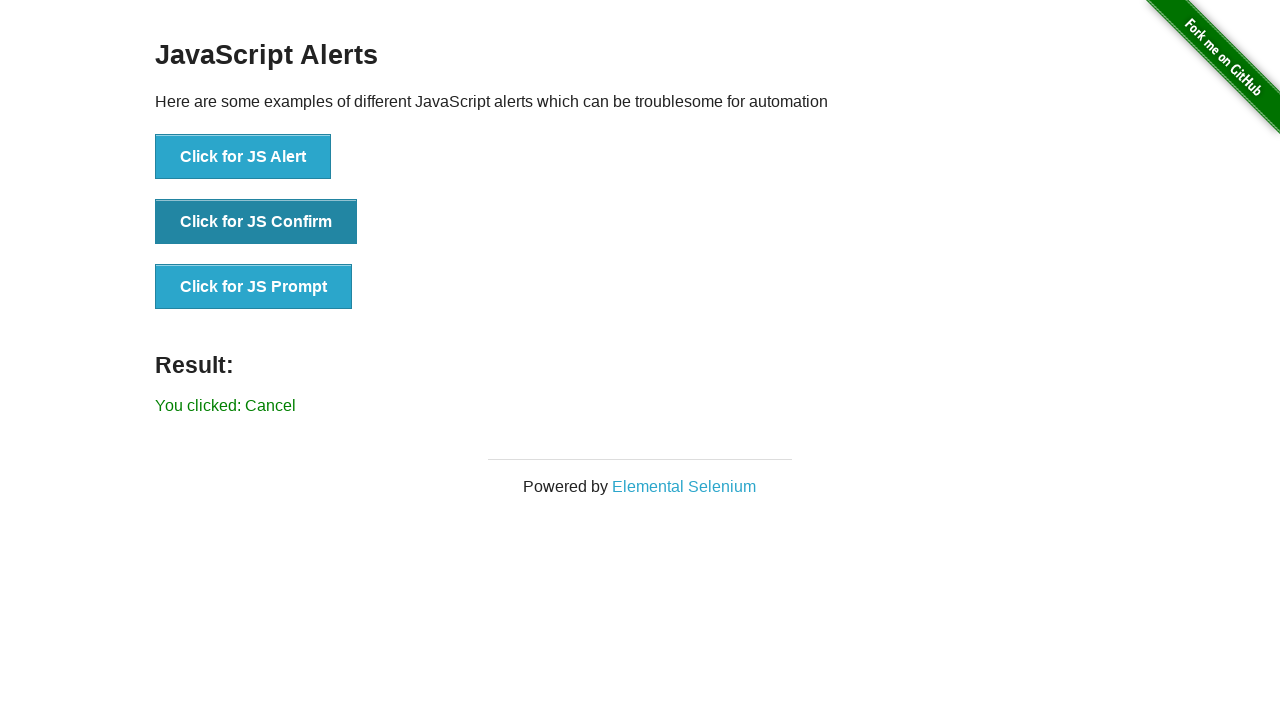

Retrieved result text from #result element
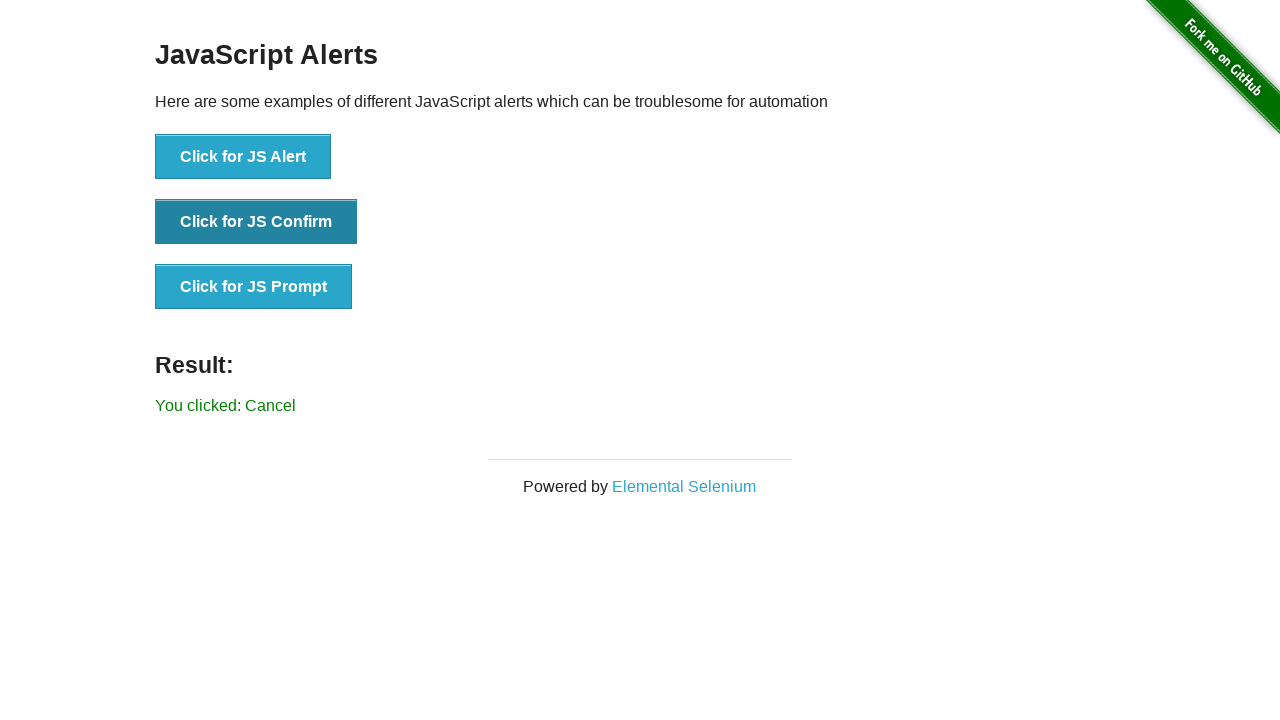

Verified result text equals 'You clicked: Cancel'
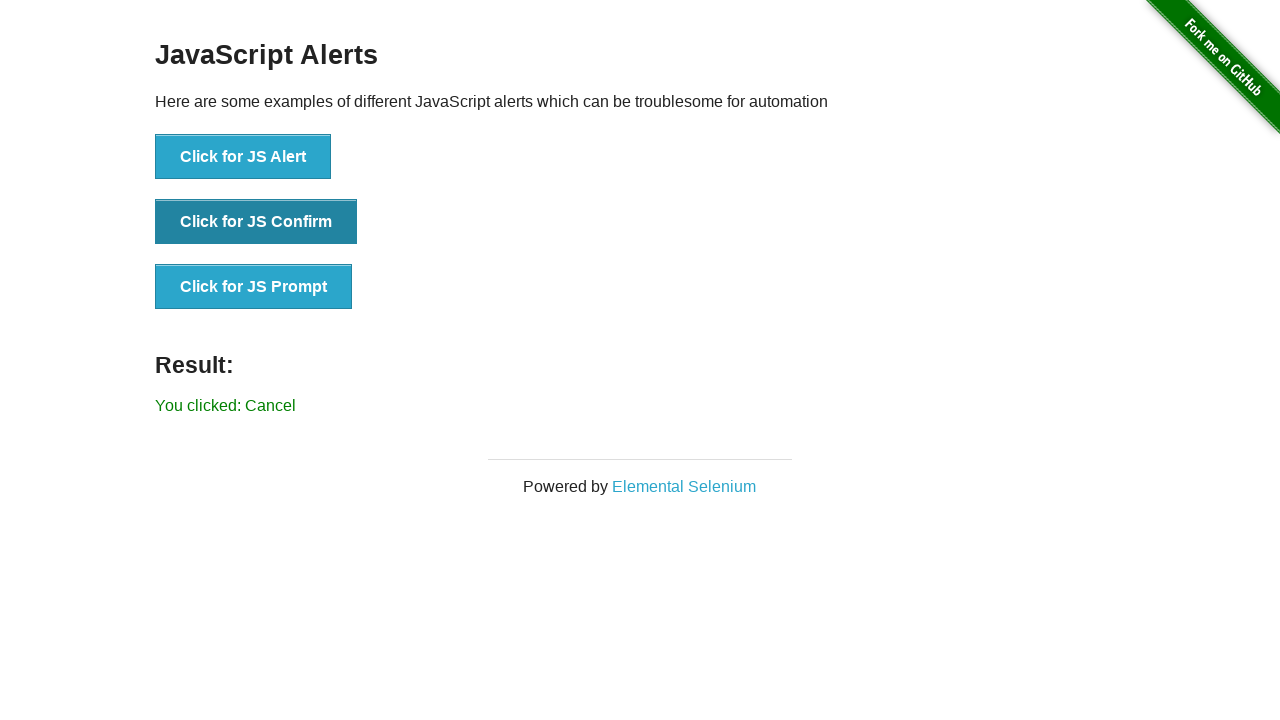

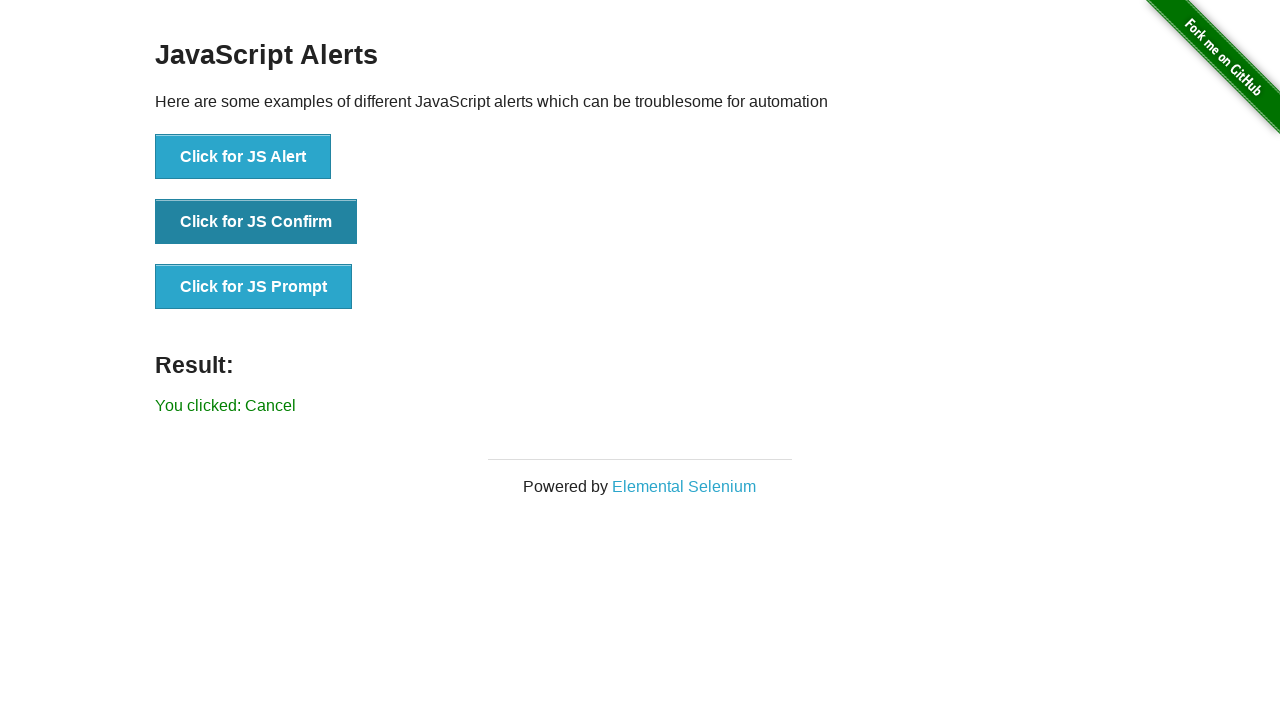